Selects an option from a dropdown menu

Starting URL: https://www.selenium.dev/selenium/web/web-form.html

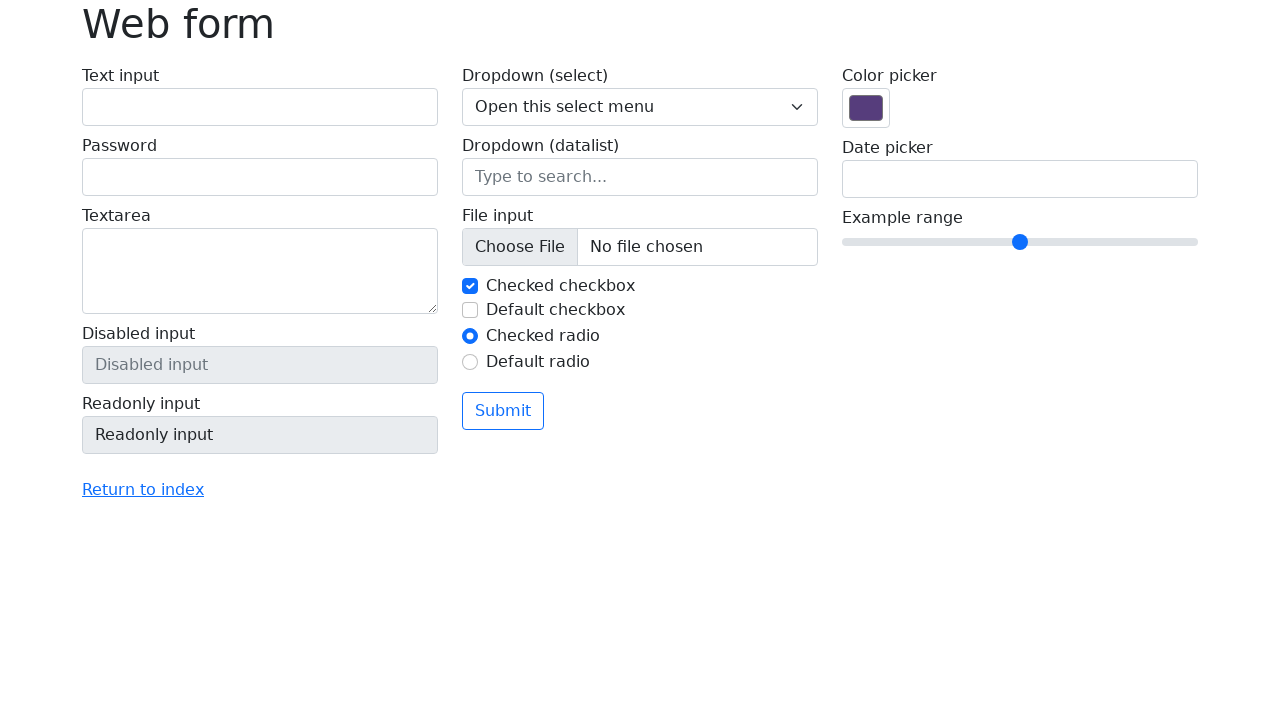

Selected 'One' from dropdown menu by index on select[name='my-select']
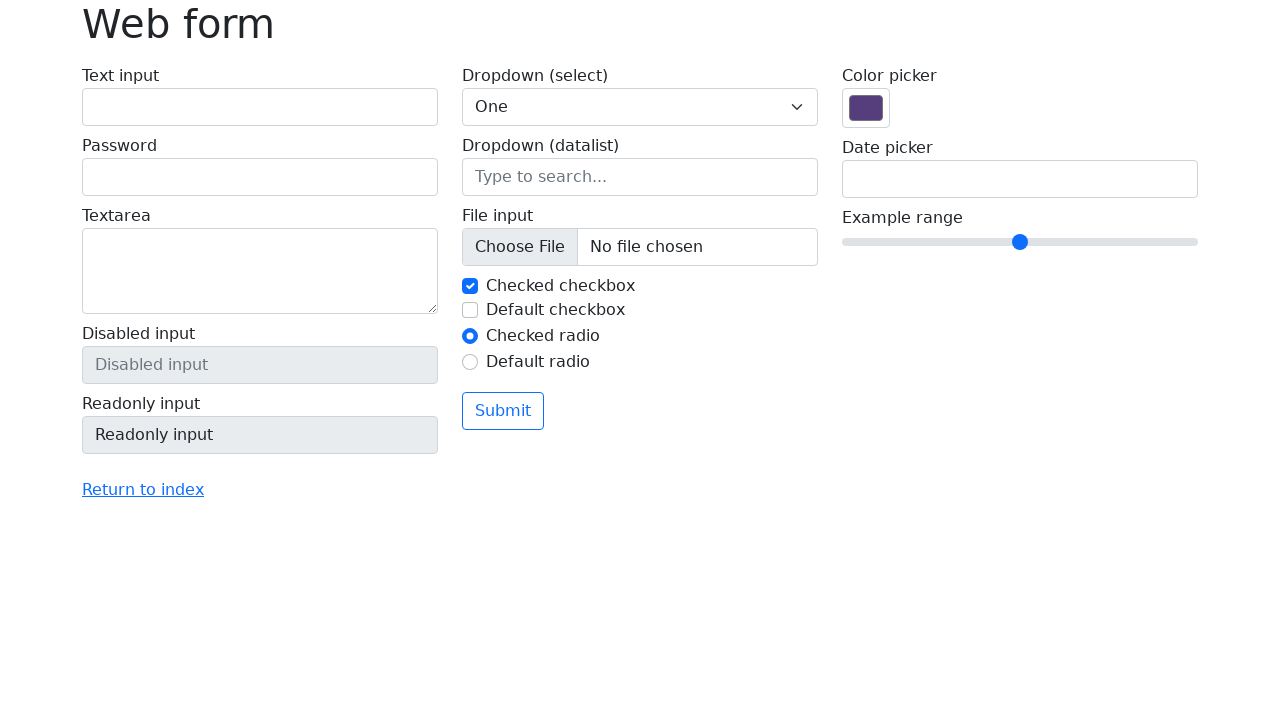

Located dropdown element to verify selection
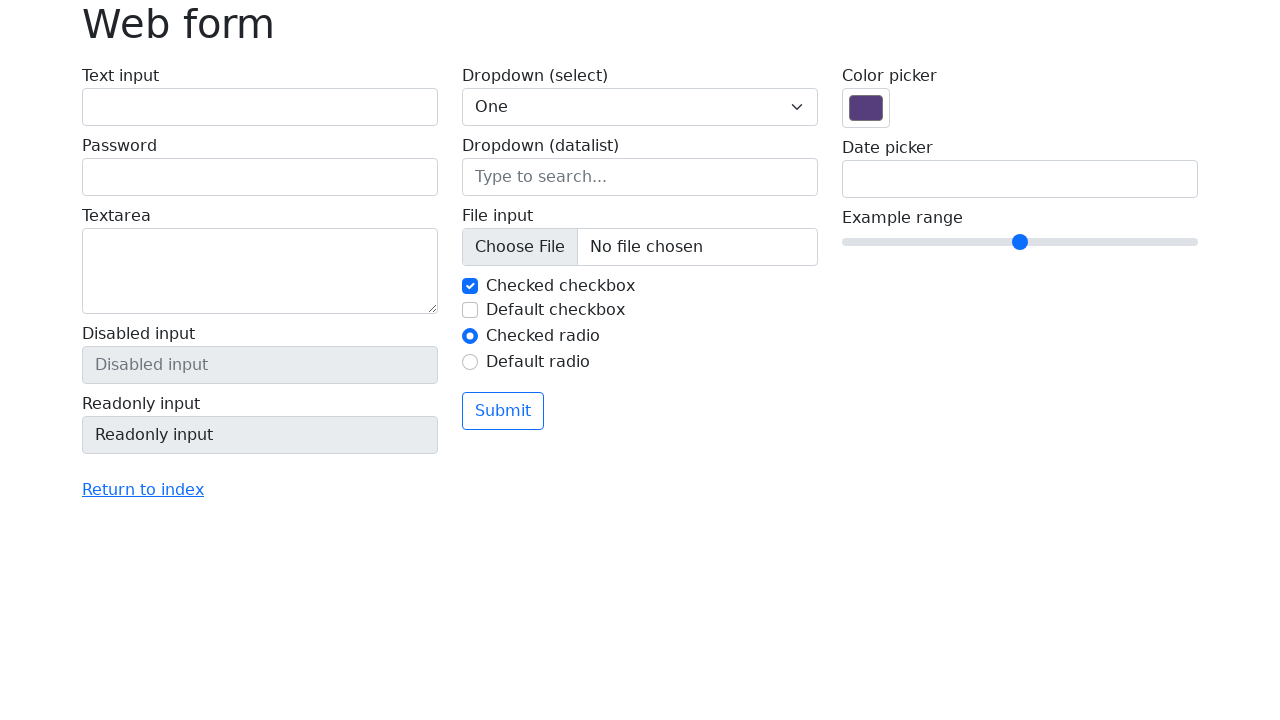

Verified dropdown selection value equals '1'
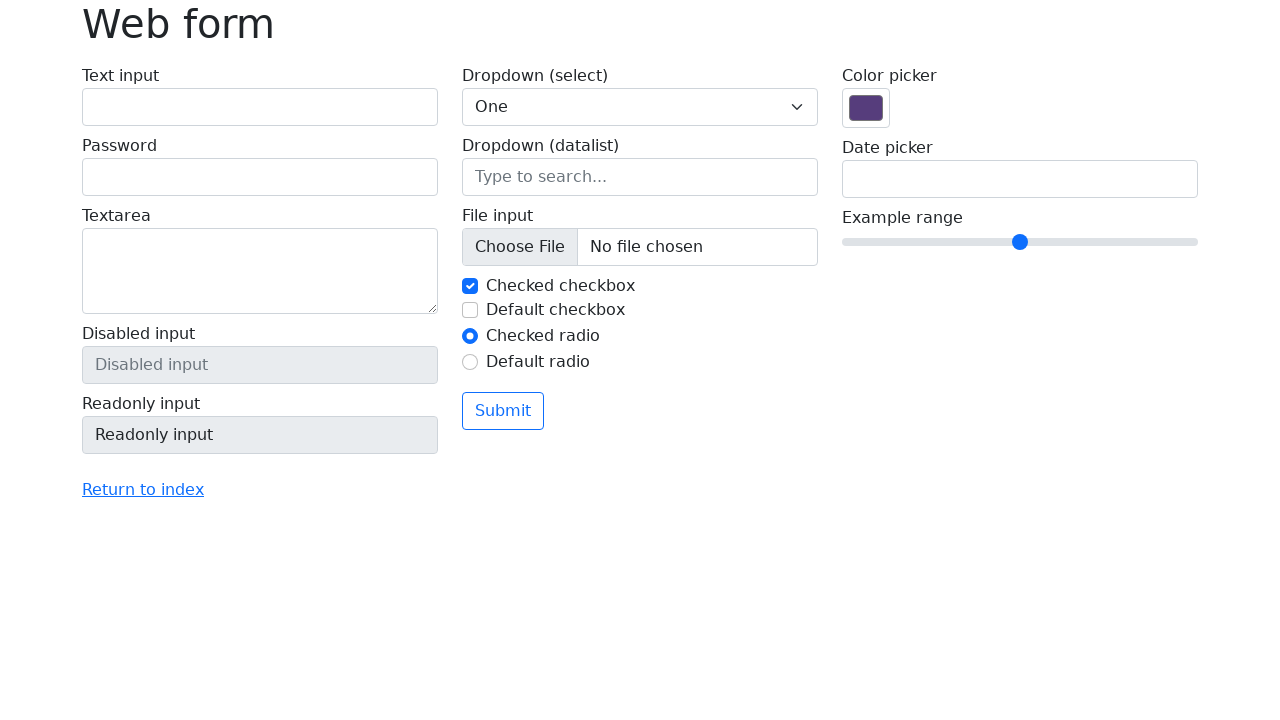

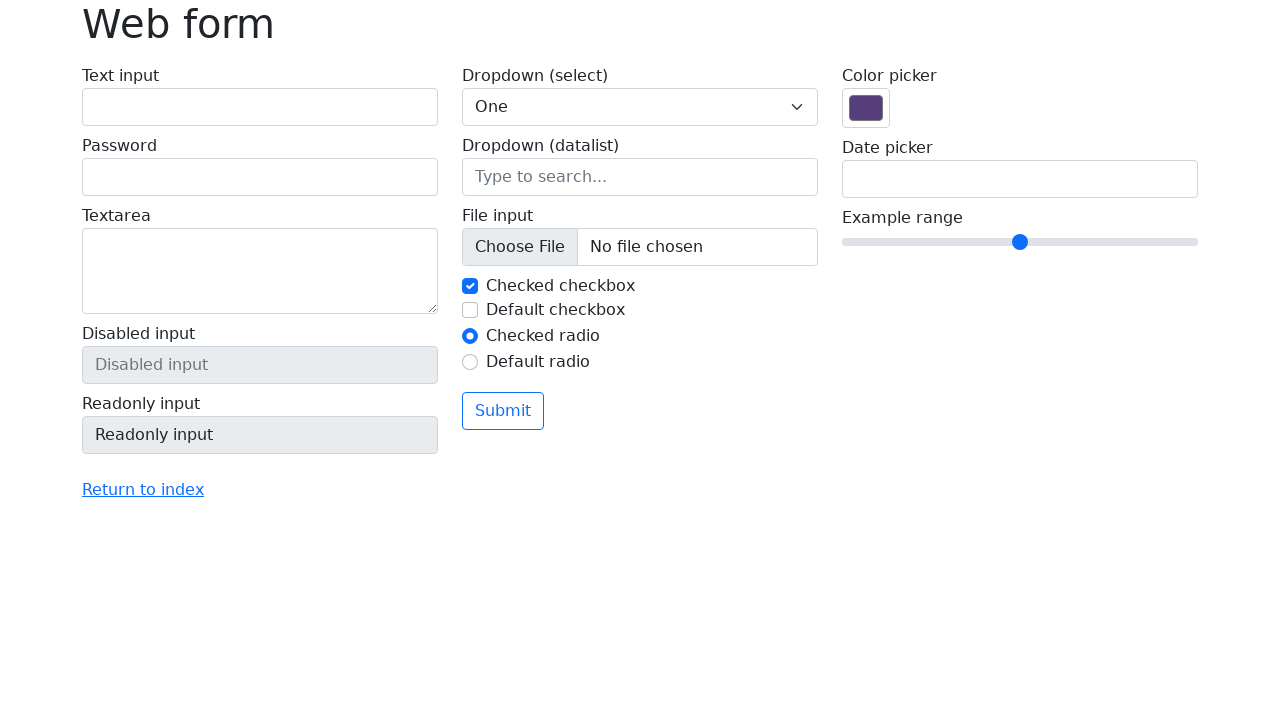